Tests dynamic controls by clicking Remove button and waiting for checkbox to be removed

Starting URL: https://the-internet.herokuapp.com/dynamic_controls

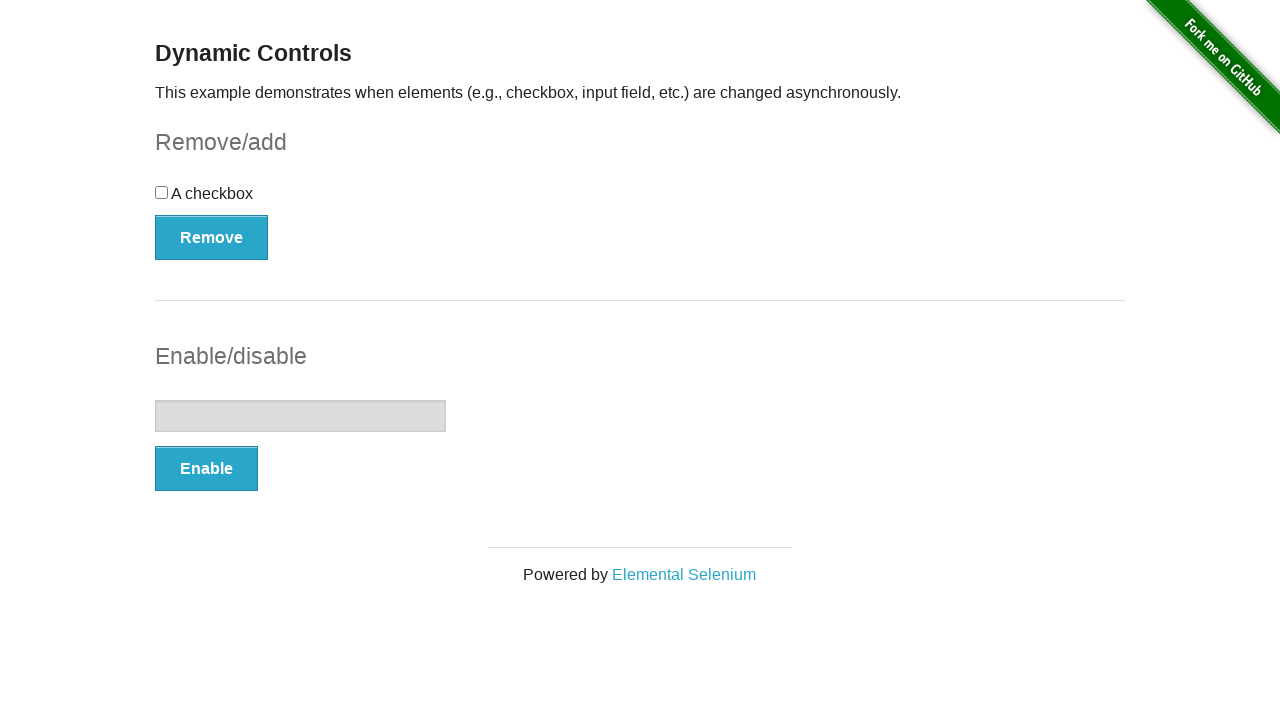

Navigated to Dynamic Controls page
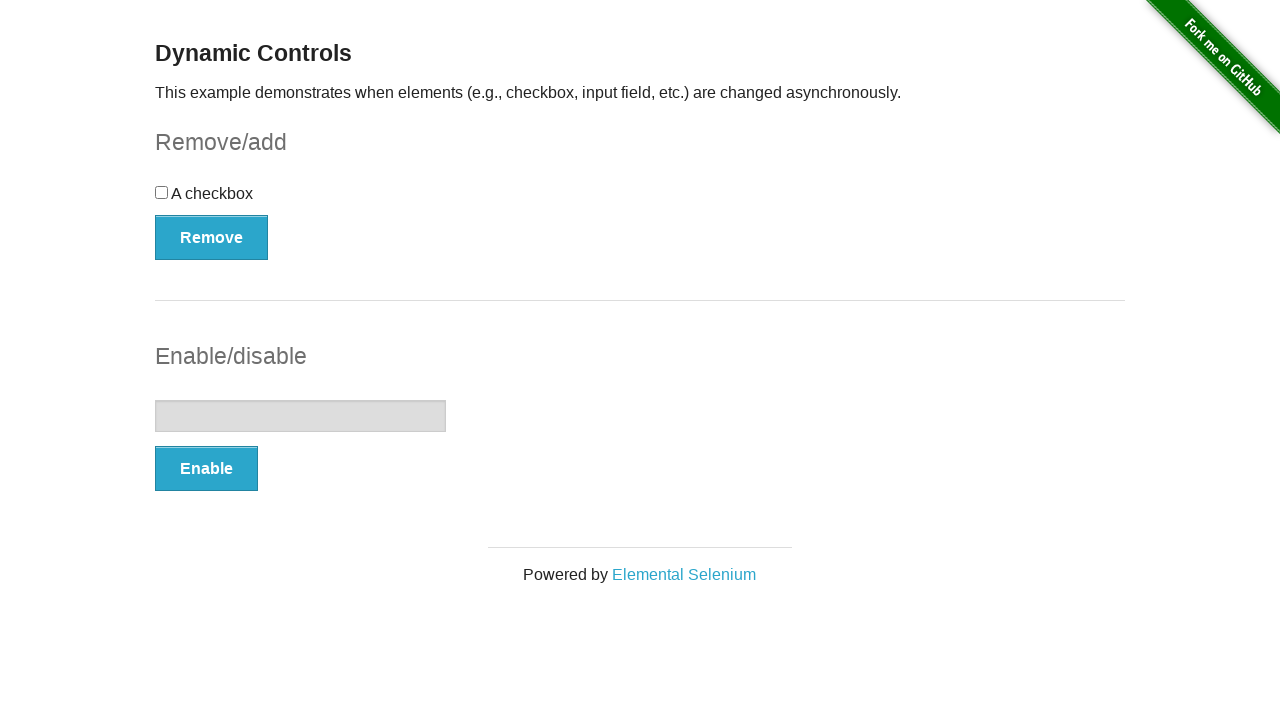

Clicked Remove button at (212, 237) on internal:role=button[name="Remove"i]
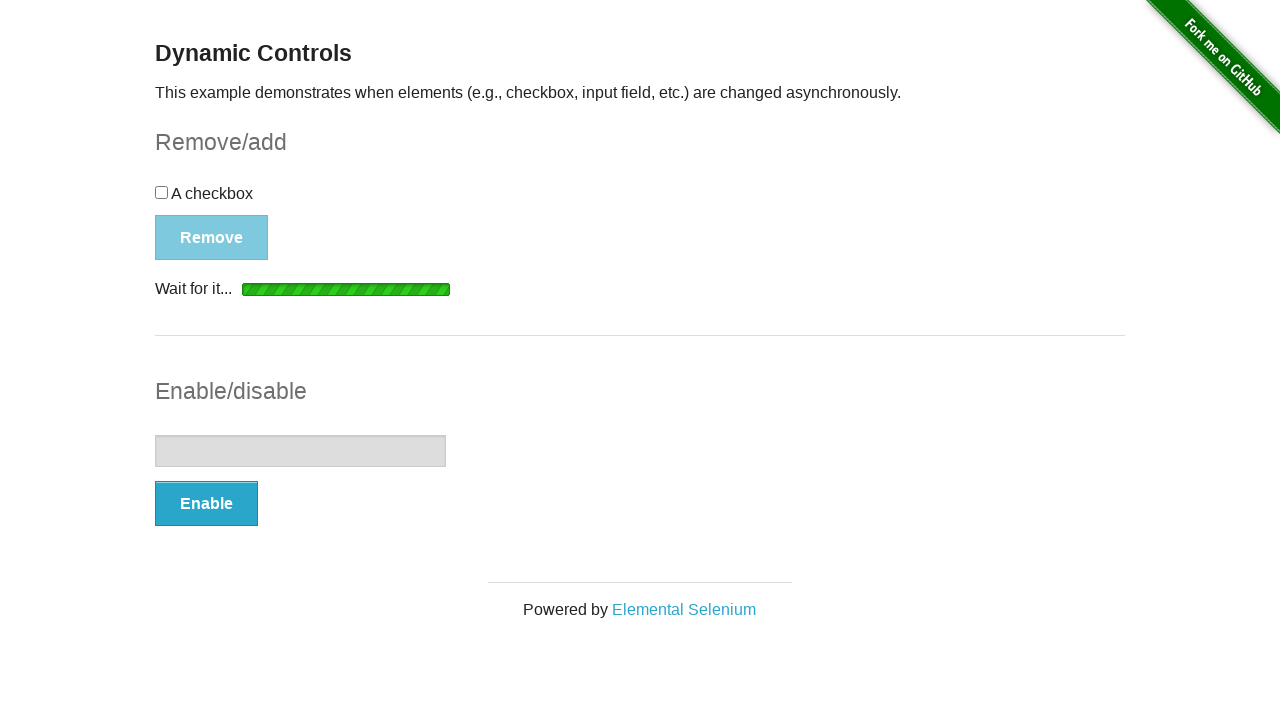

Checkbox removed successfully, button text changed to 'Add', and confirmation message displayed
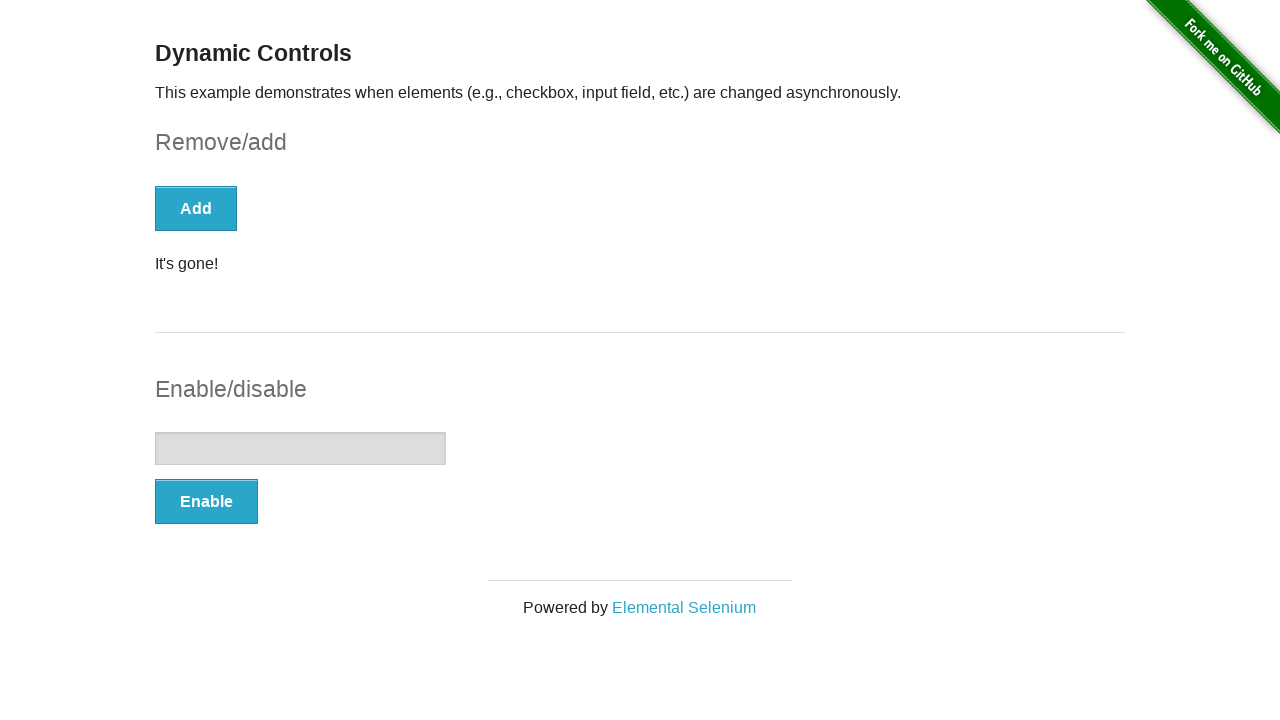

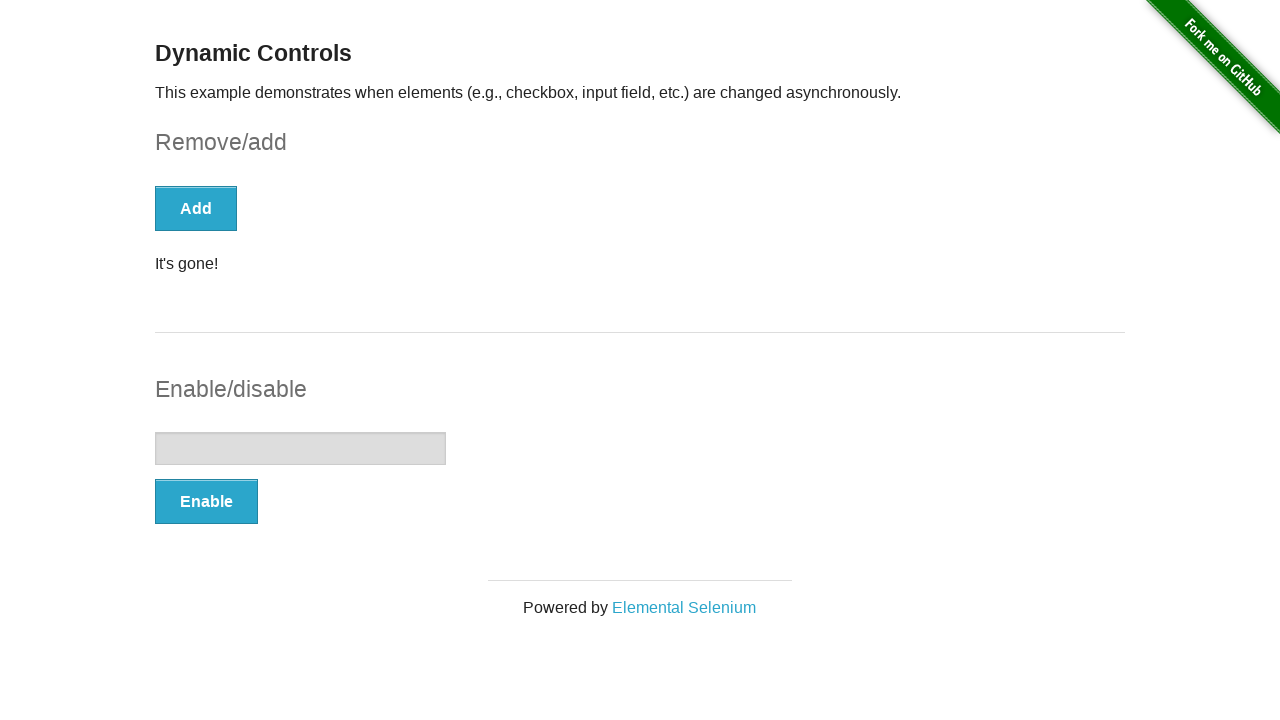